Tests the practice form submission by entering first name and last name, then submitting the form

Starting URL: https://demoqa.com/automation-practice-form

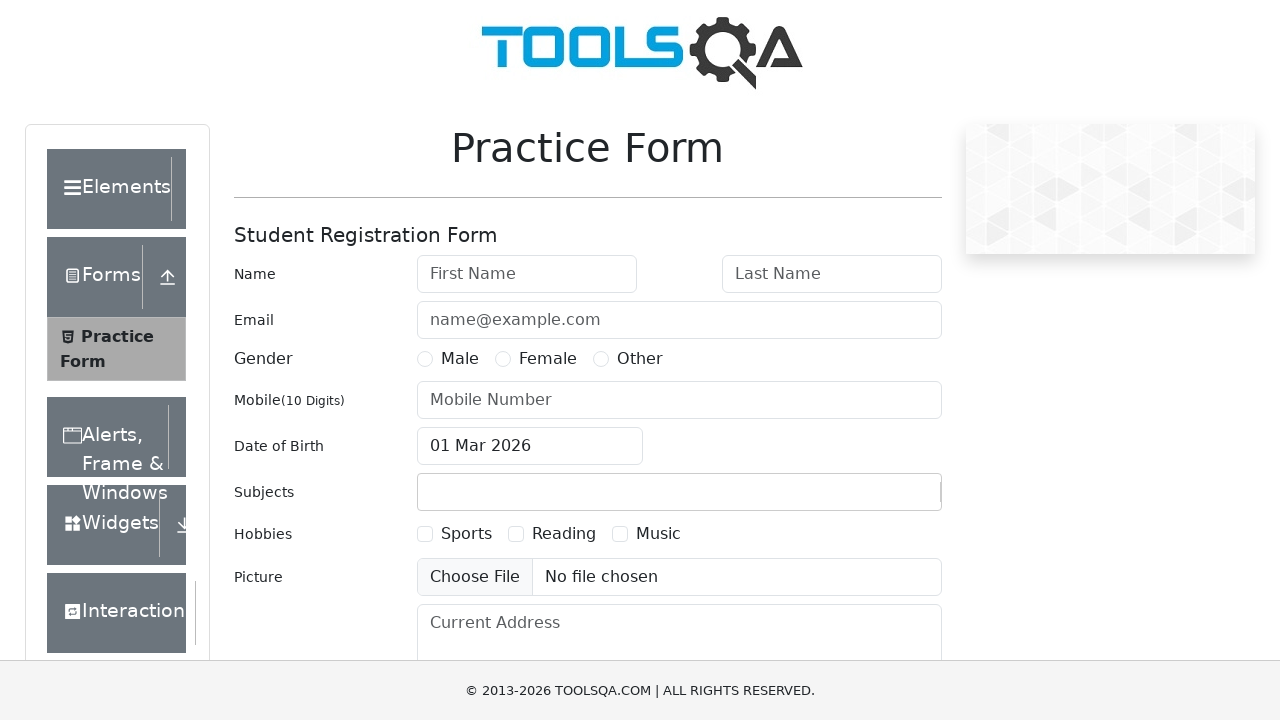

Entered first name 'John' in the form on #firstName
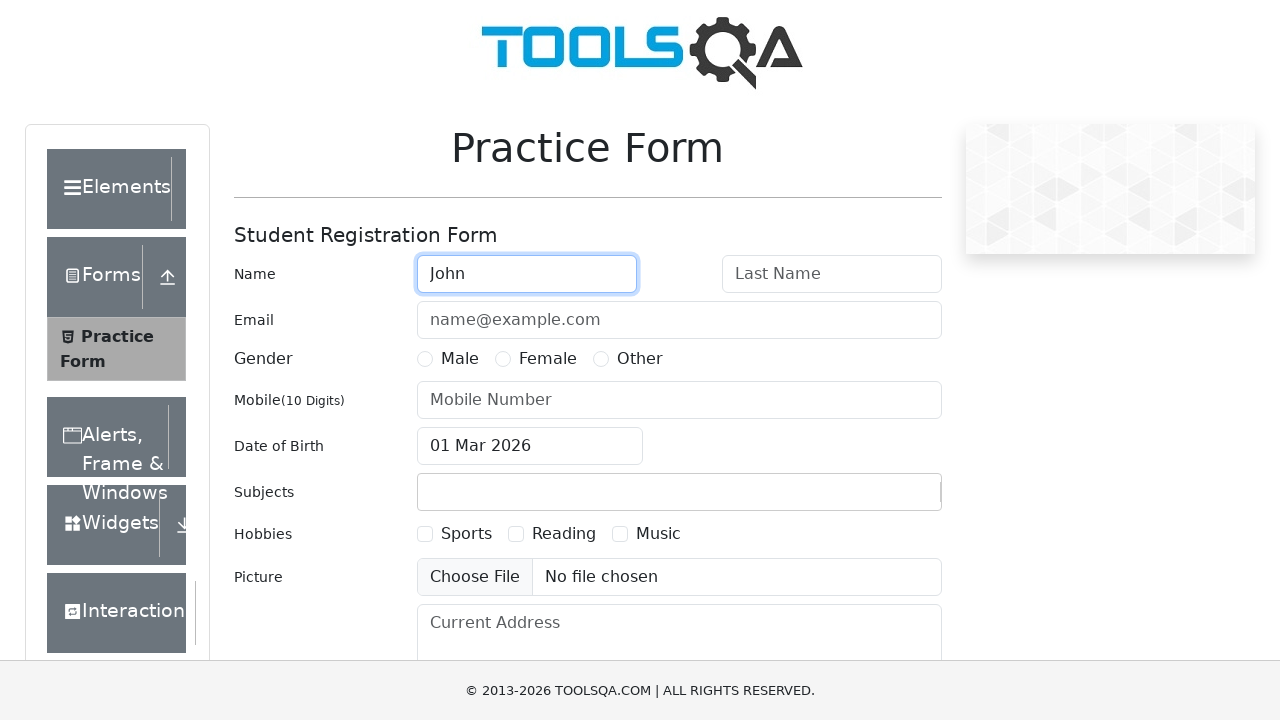

Entered last name 'Doe' in the form on #lastName
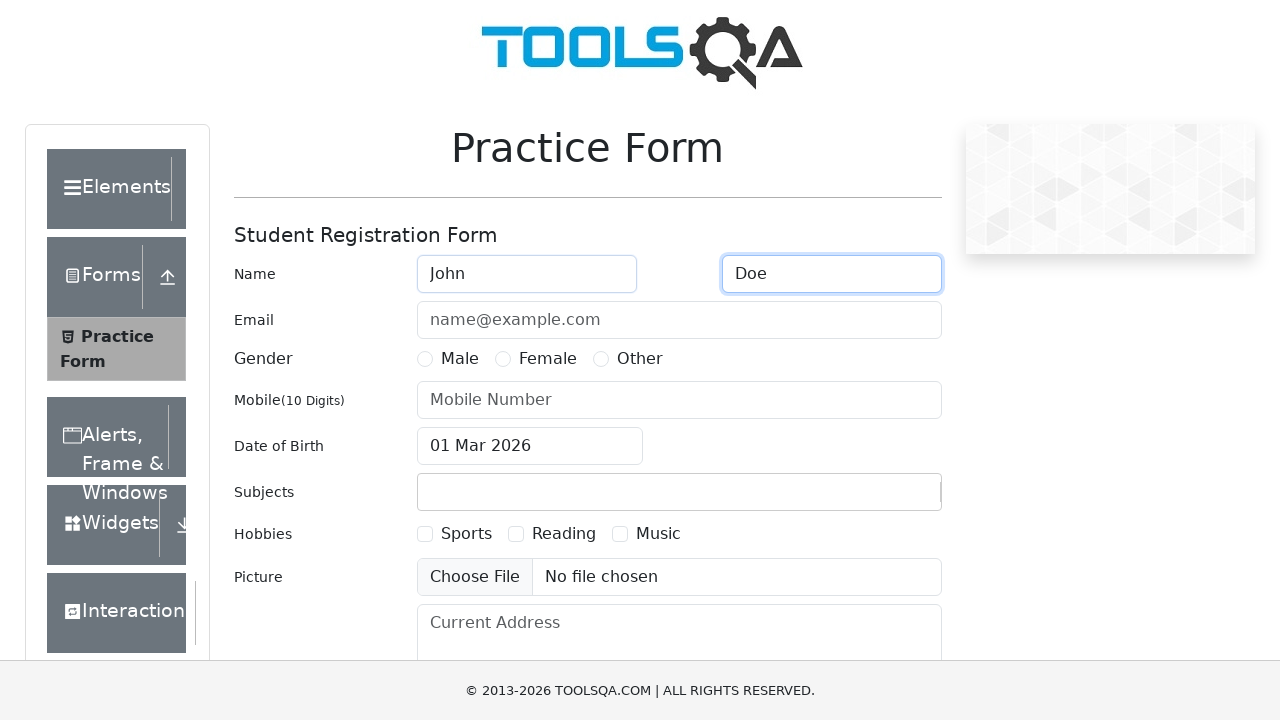

Clicked submit button to submit the practice form at (885, 499) on #submit
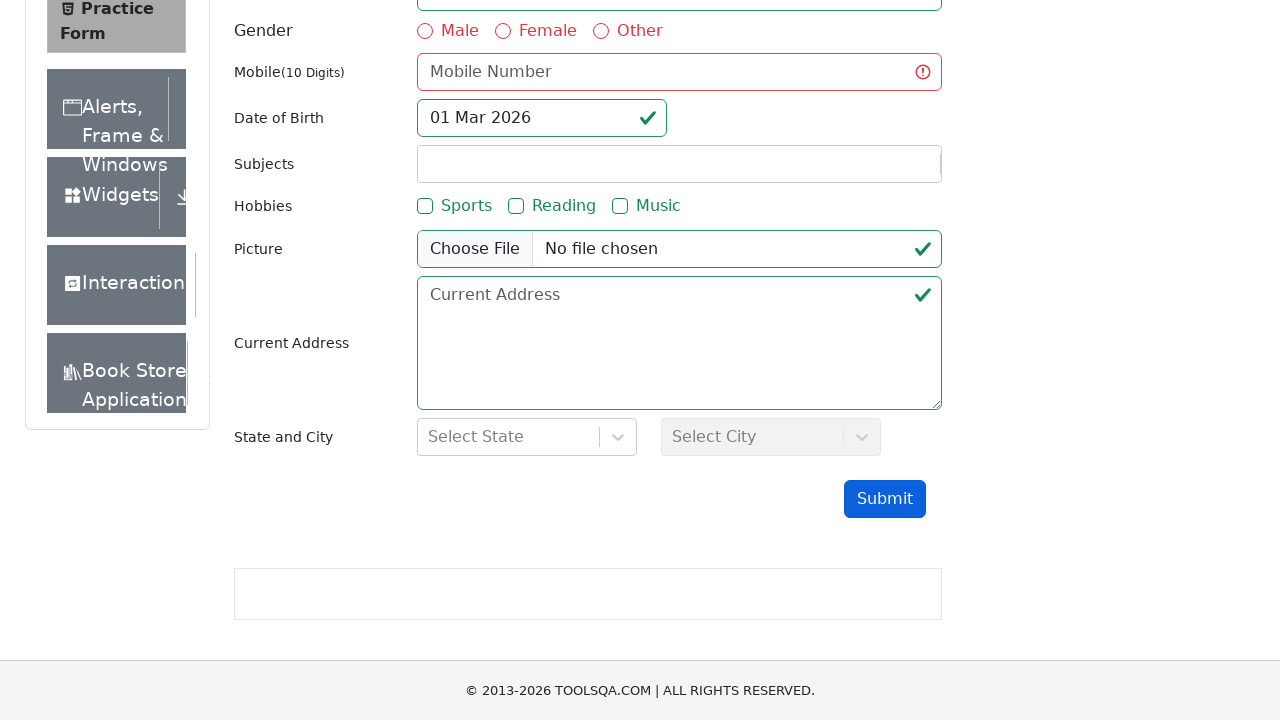

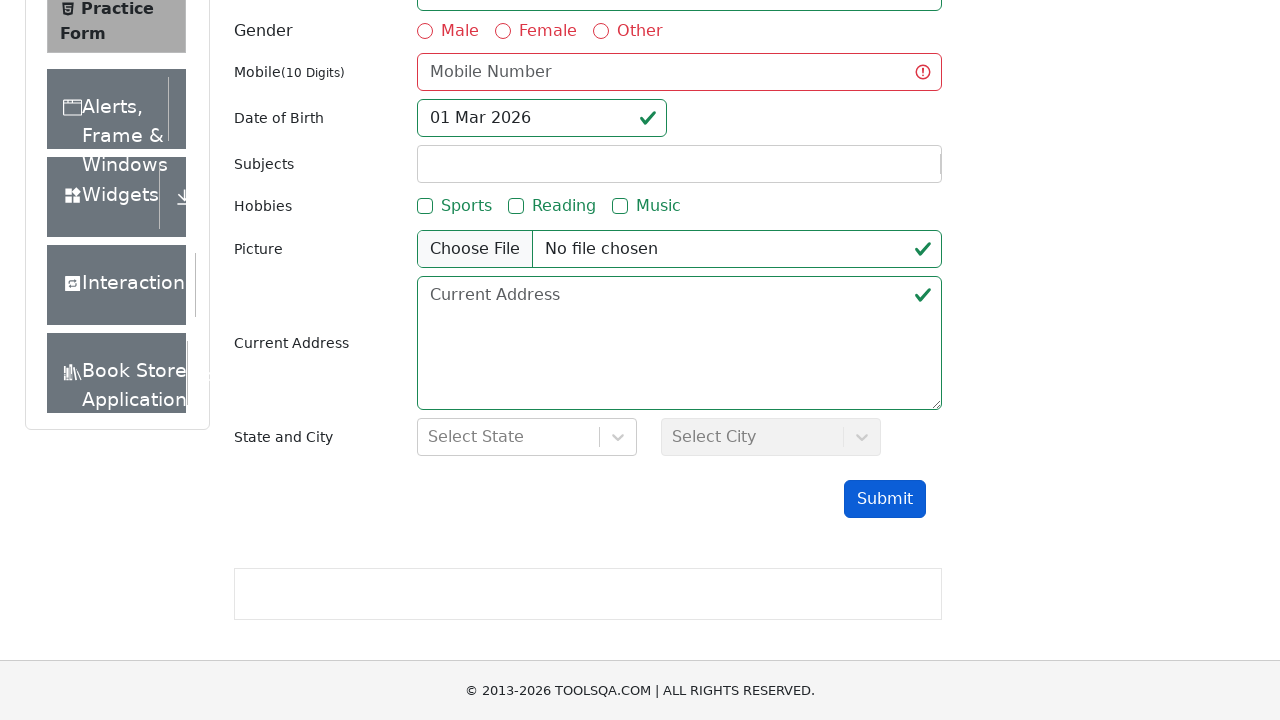